Opens the Rahul Shetty Academy Automation Practice page and verifies it loads successfully.

Starting URL: https://rahulshettyacademy.com/AutomationPractice/

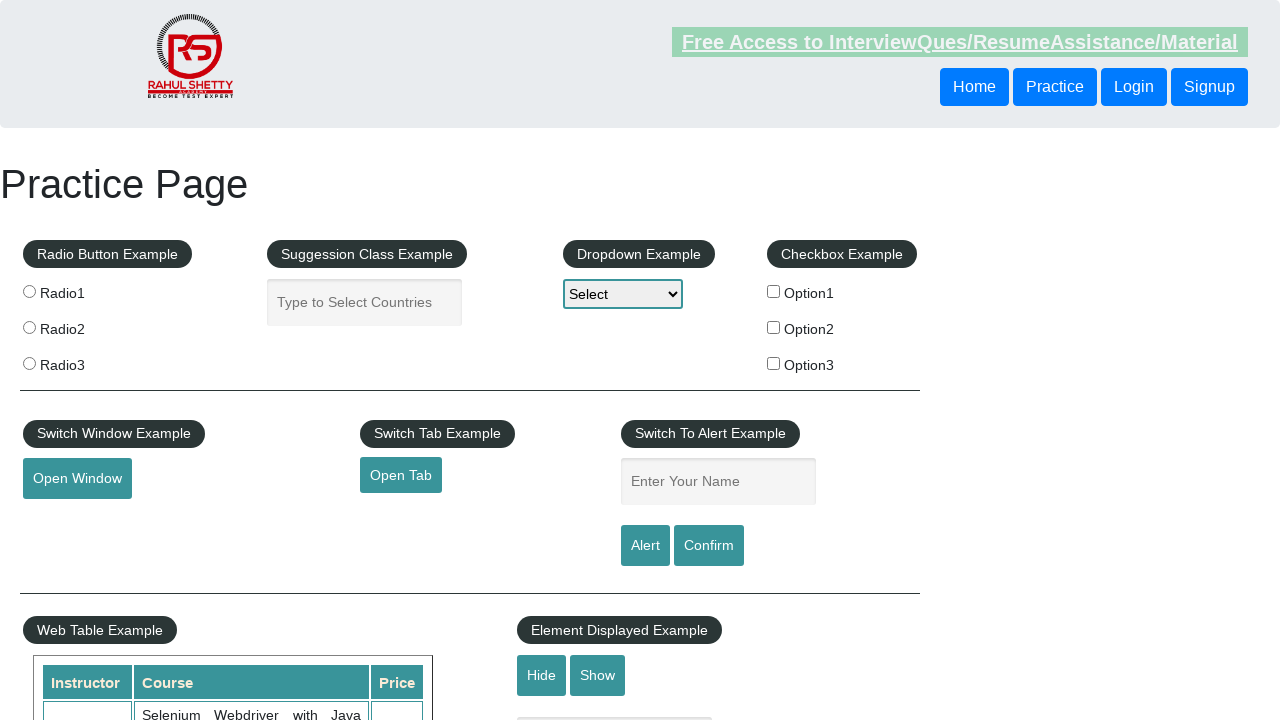

Navigated to Rahul Shetty Academy Automation Practice page
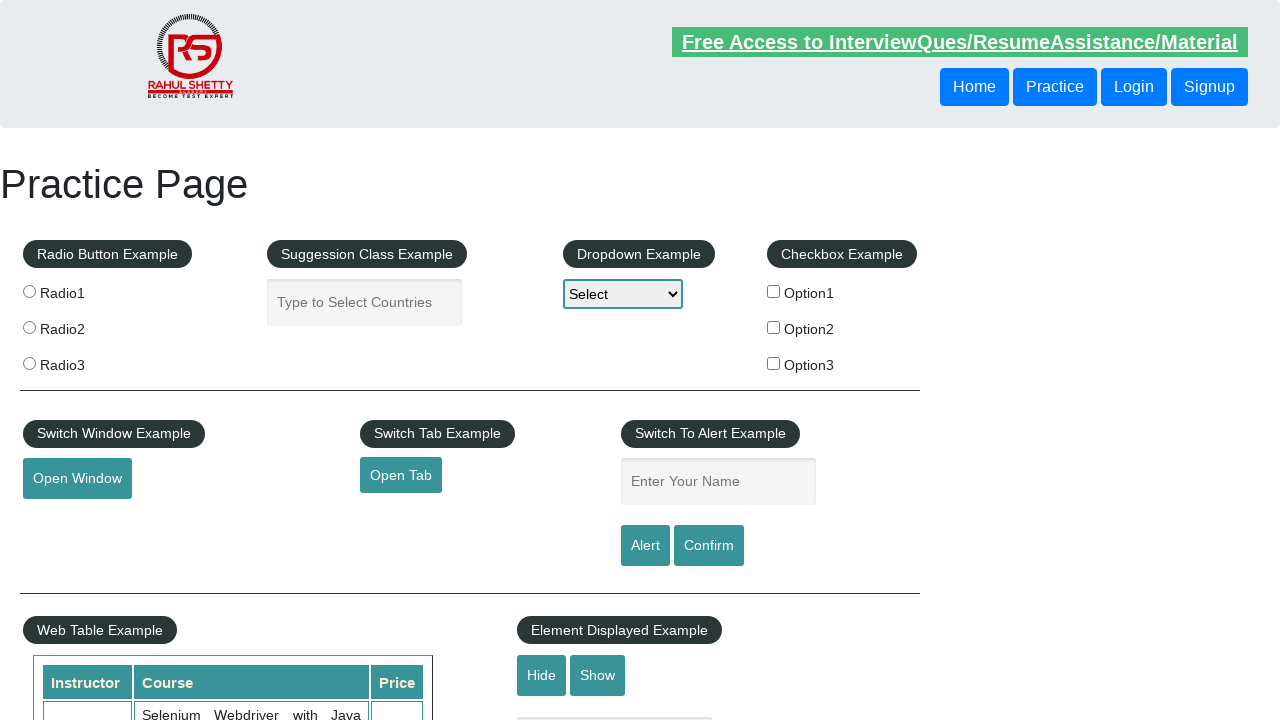

Page DOM content loaded successfully
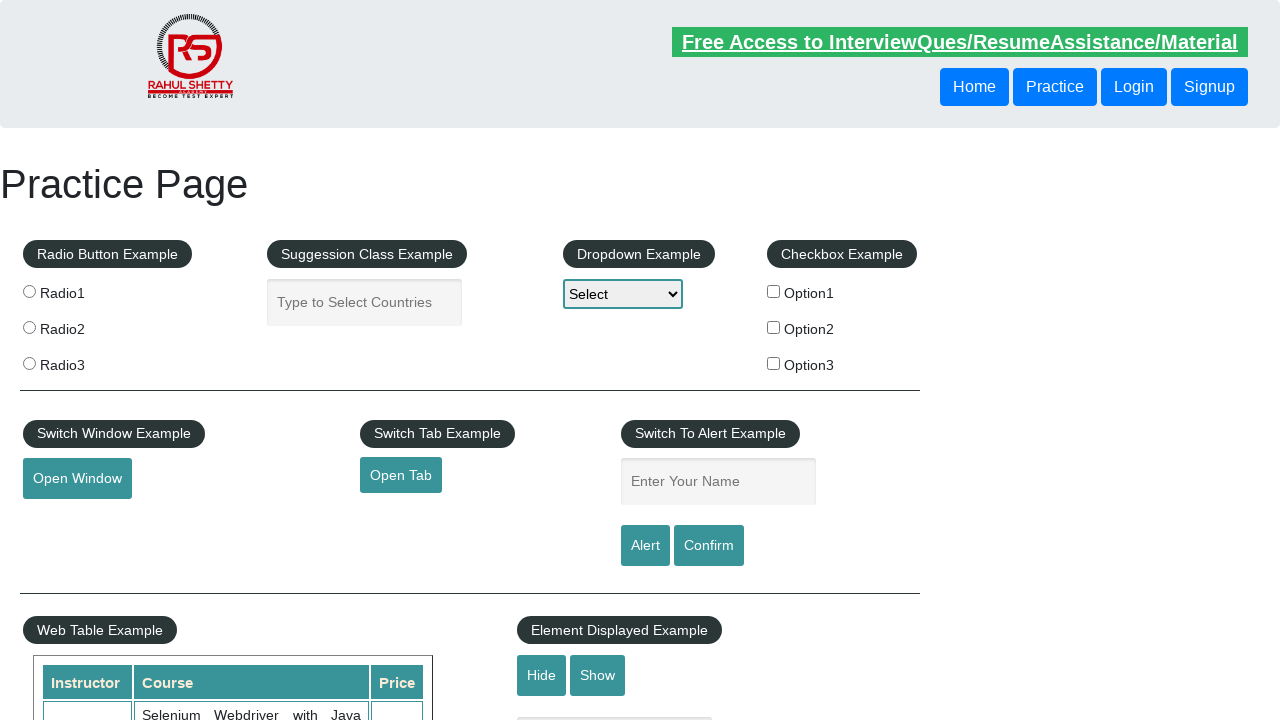

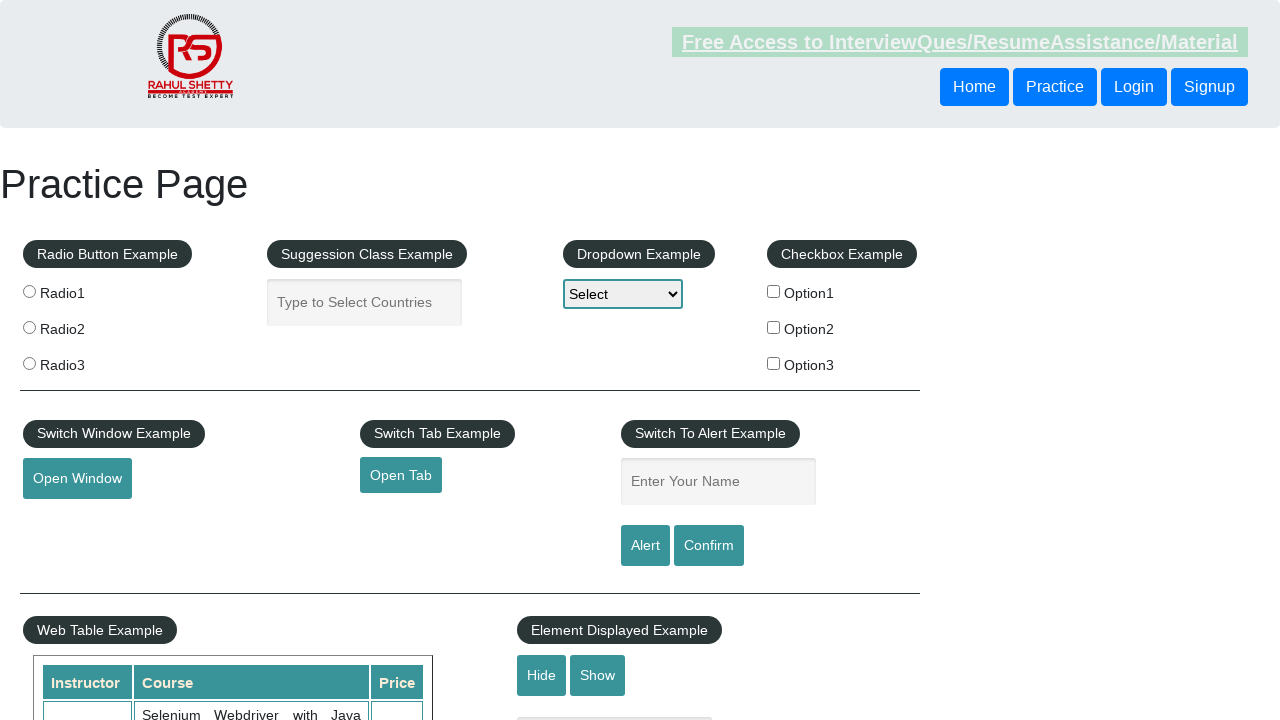